Tests checkbox interaction by setting two checkboxes to specific states - checks if each checkbox is in the desired state and clicks to toggle if needed.

Starting URL: https://the-internet.herokuapp.com/checkboxes

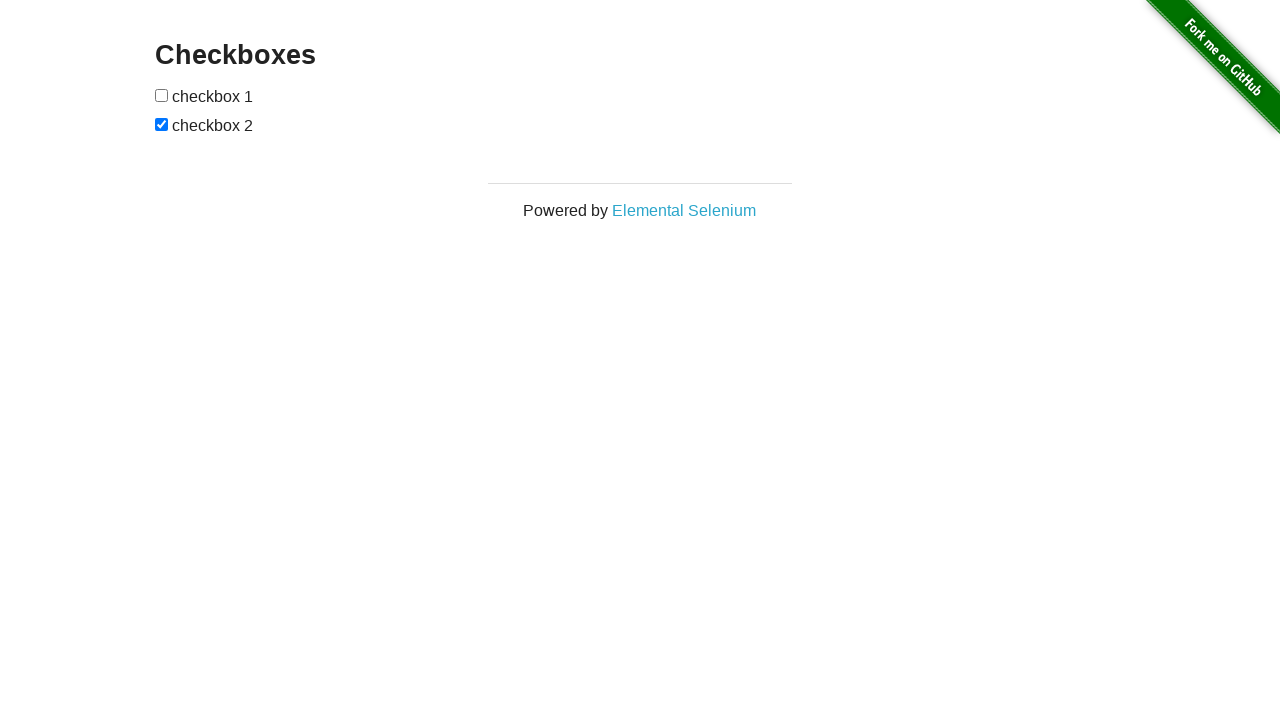

Waited for checkboxes to be present on the page
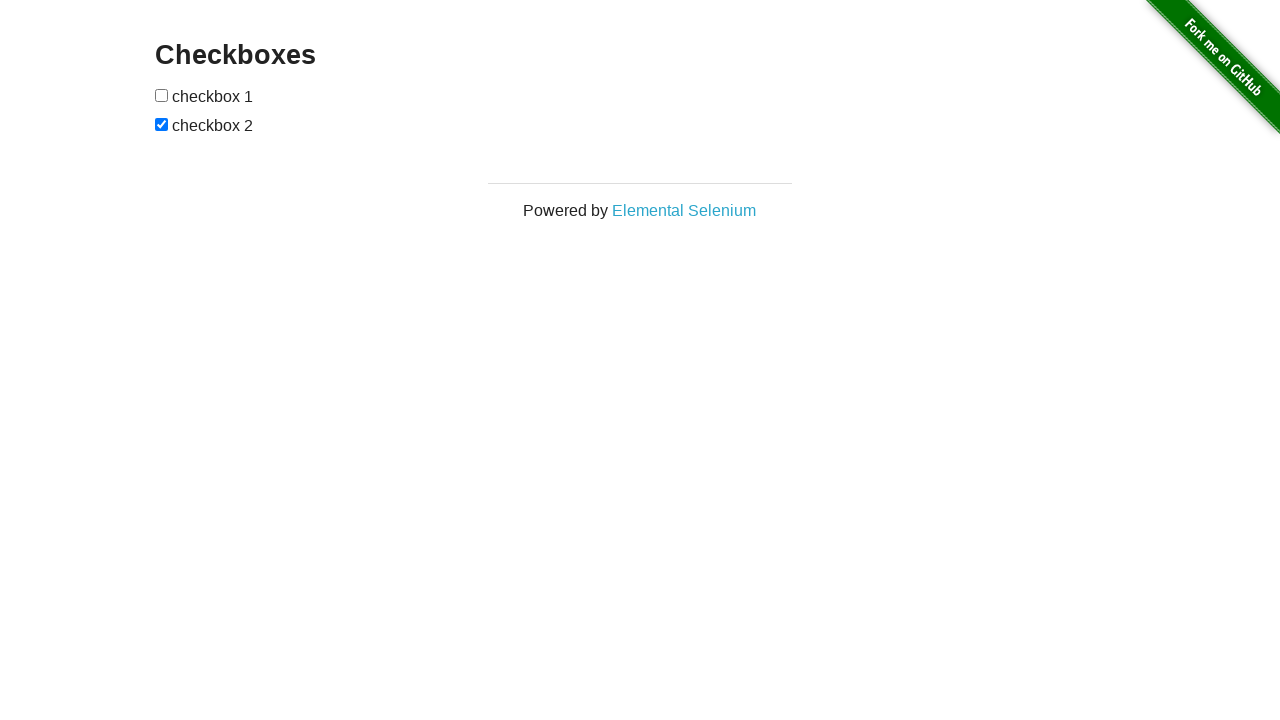

Located first checkbox element
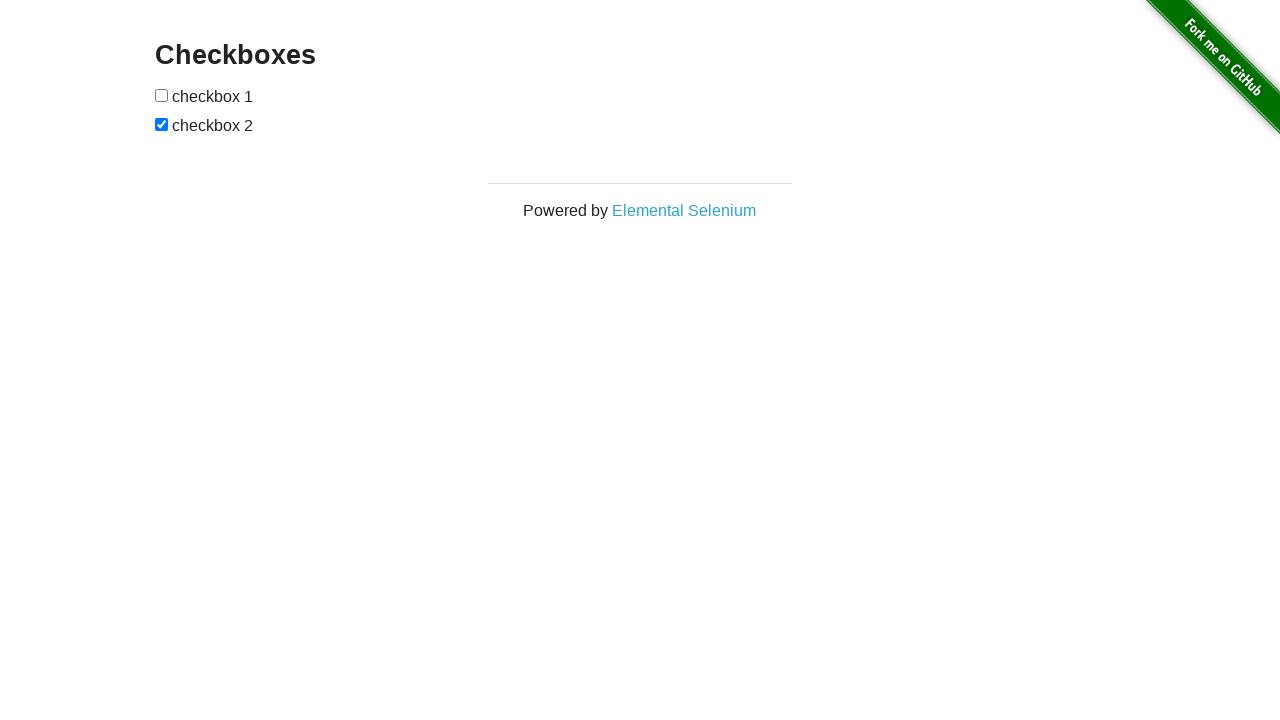

Located second checkbox element
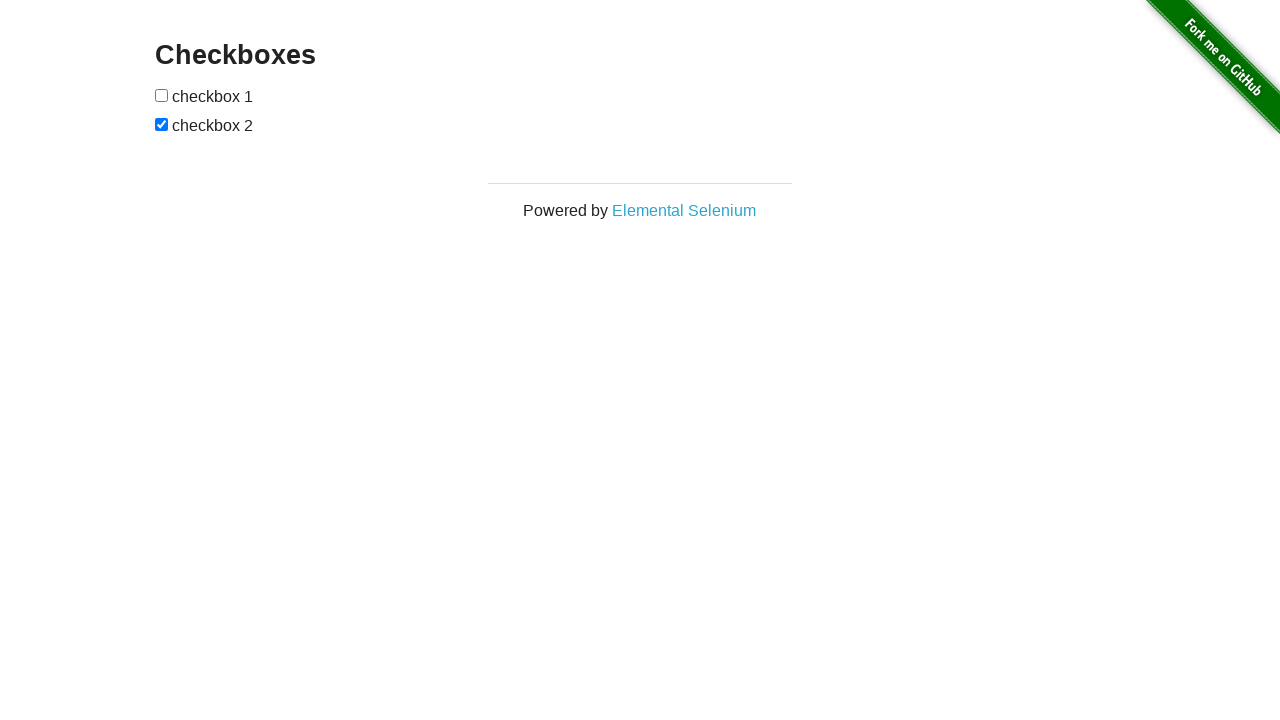

Clicked checkbox 1 to check it (desired state: checked) at (162, 95) on xpath=//*[@id="checkboxes"]/input[1]
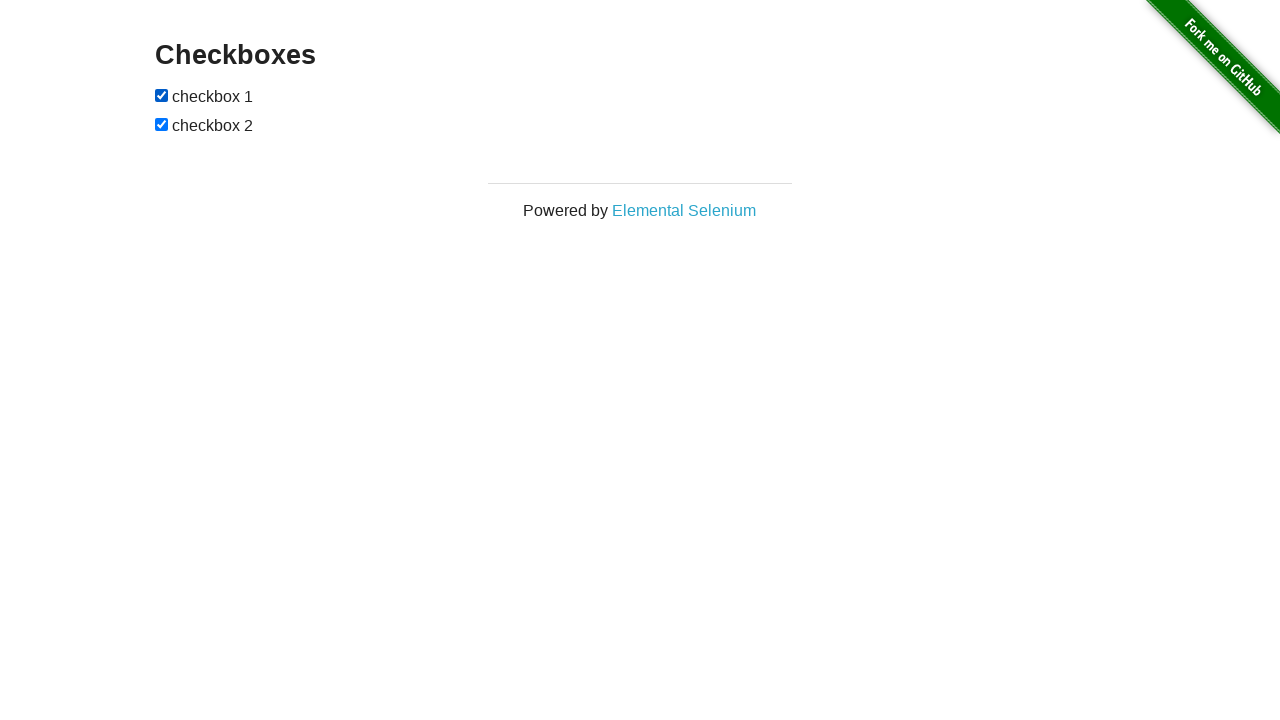

Clicked checkbox 2 to uncheck it (desired state: unchecked) at (162, 124) on xpath=//*[@id="checkboxes"]/input[2]
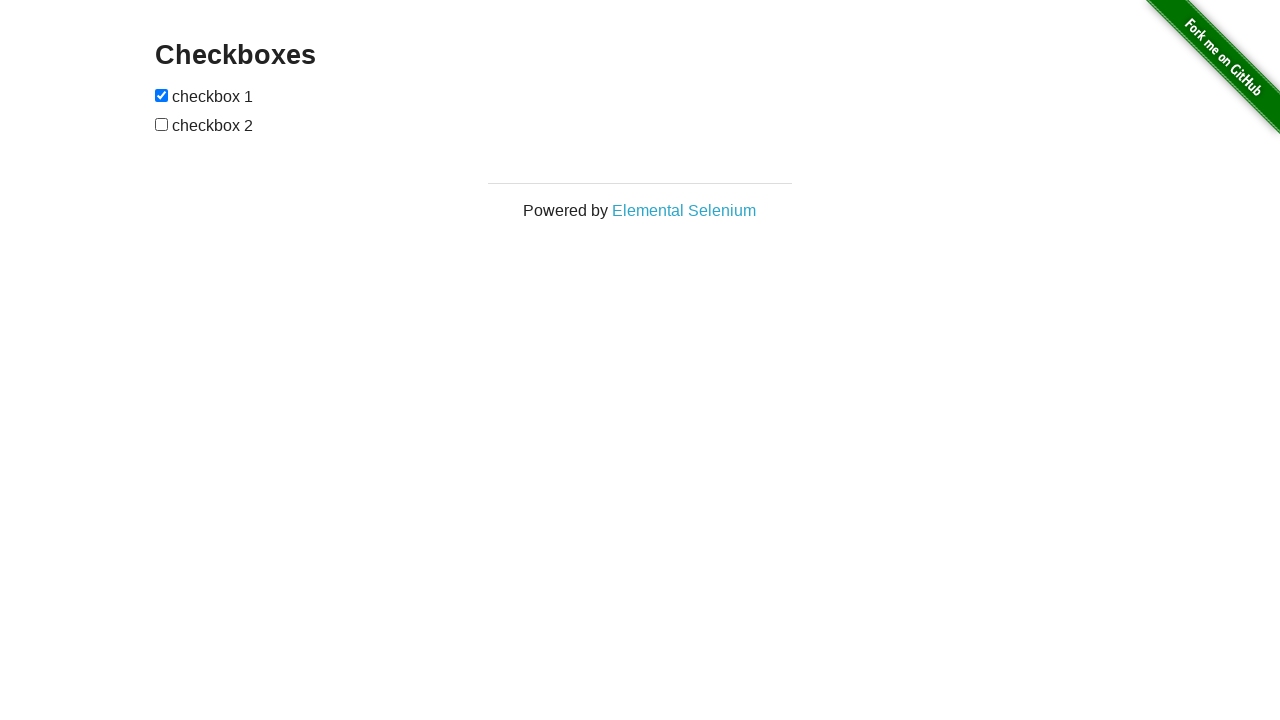

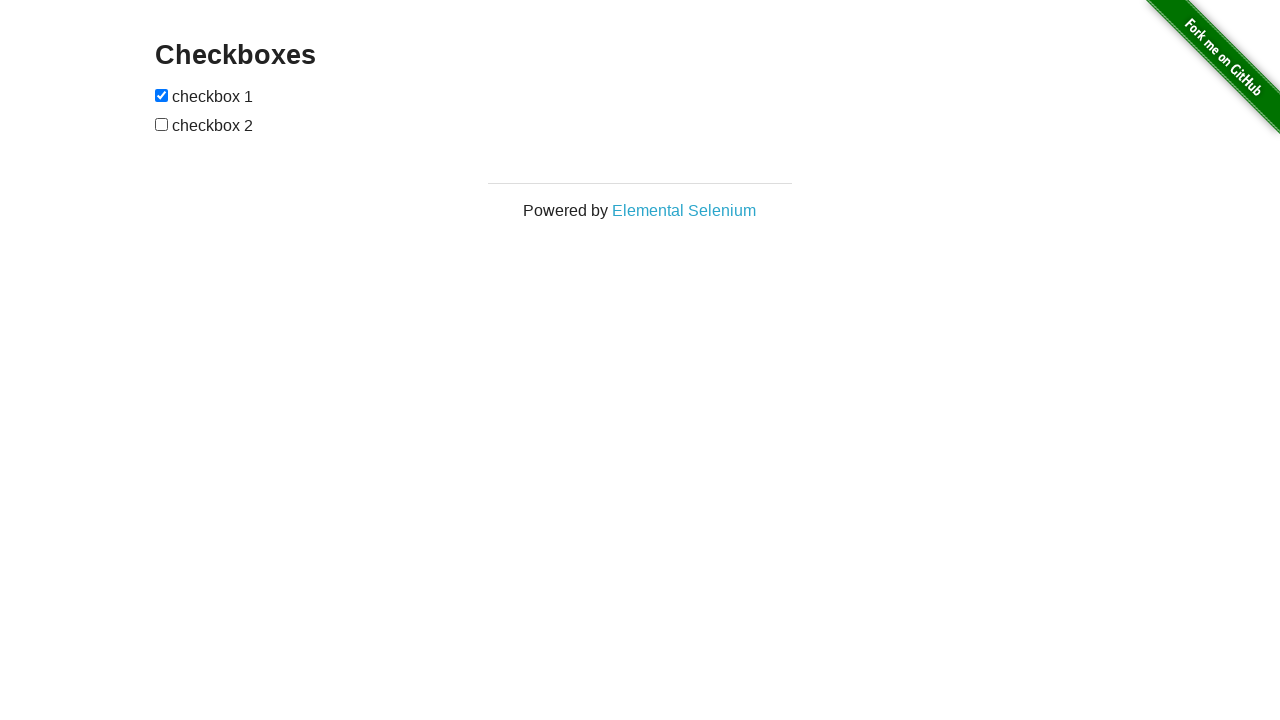